Tests various checkbox interactions on a practice page including clicking basic checkboxes, ajax checkboxes, icon-based checkboxes, and multi-select checkbox menus

Starting URL: https://www.leafground.com/checkbox.xhtml

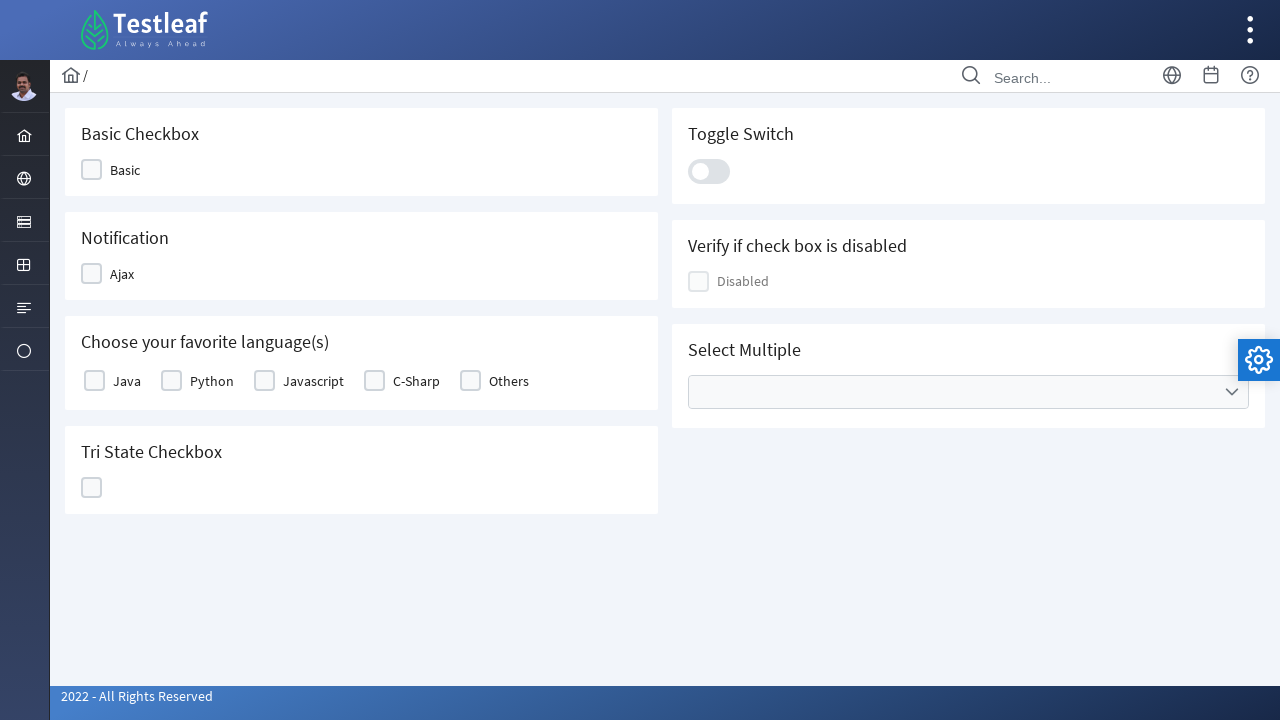

Clicked on 'Basic' checkbox at (125, 170) on xpath=//span[text()='Basic']
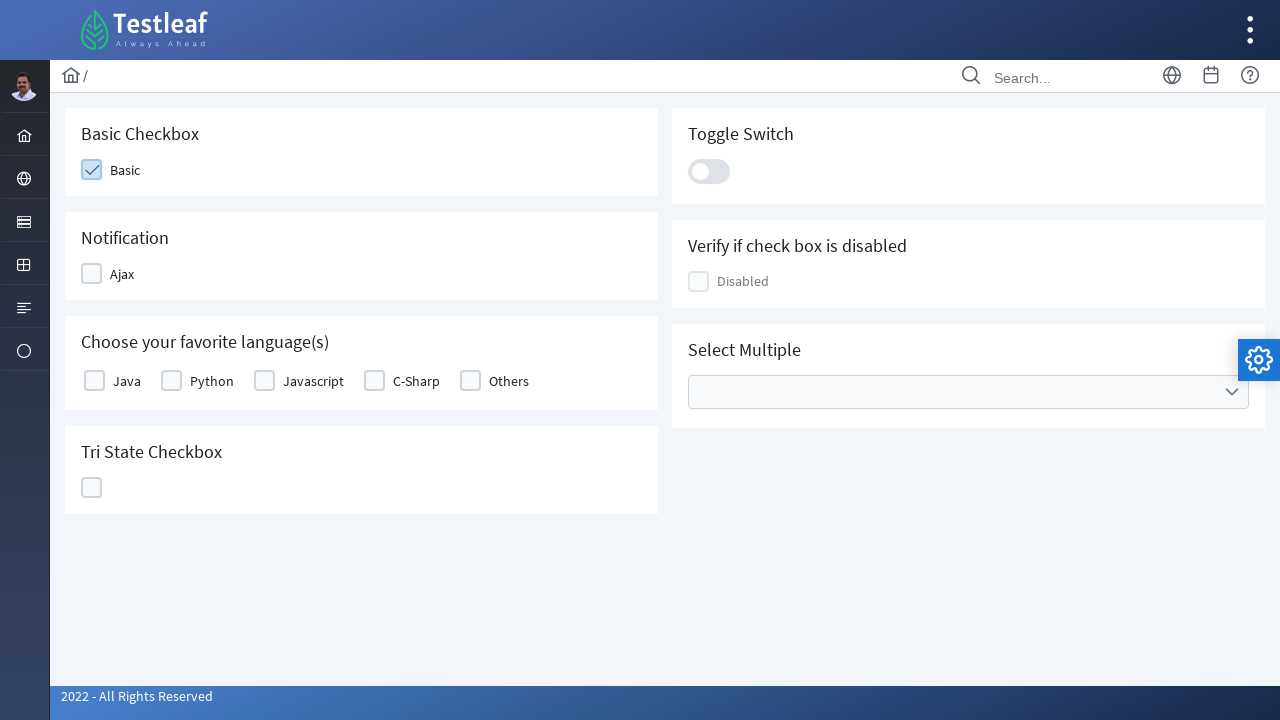

Clicked on 'Ajax' checkbox at (122, 274) on xpath=//span[text()='Ajax']
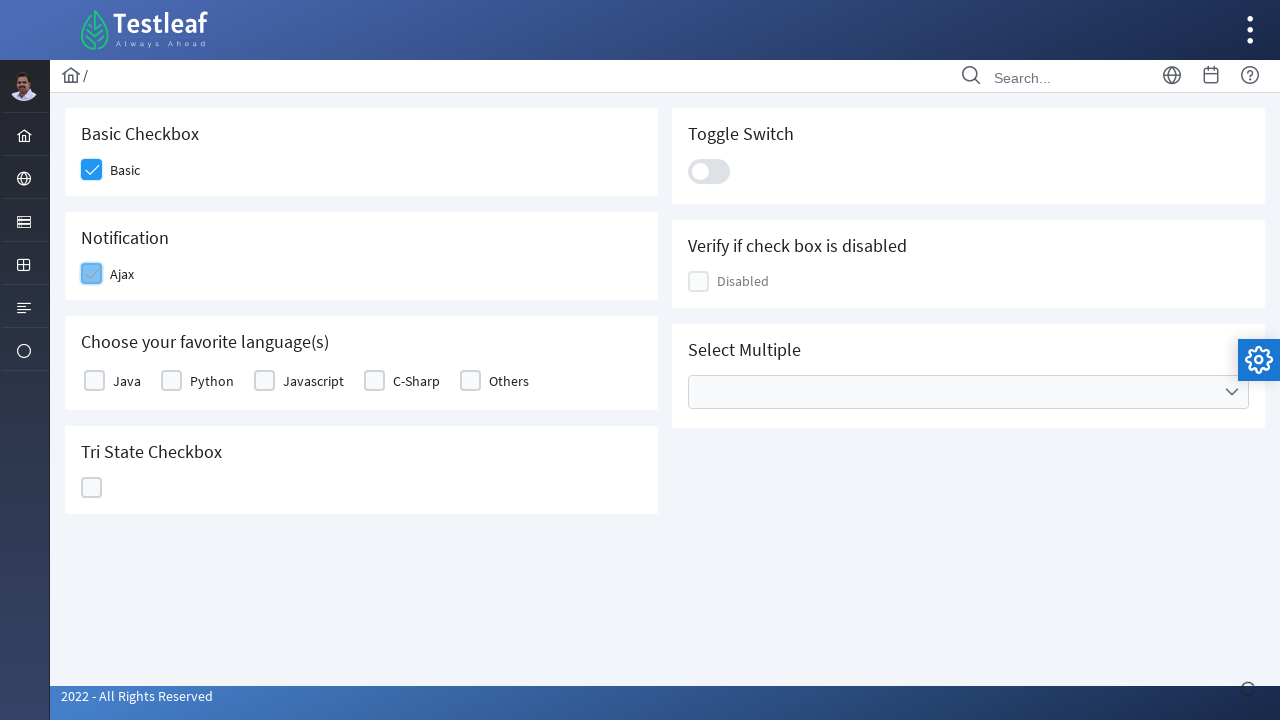

Clicked on 'Java' checkbox at (127, 381) on xpath=//label[text()='Java']
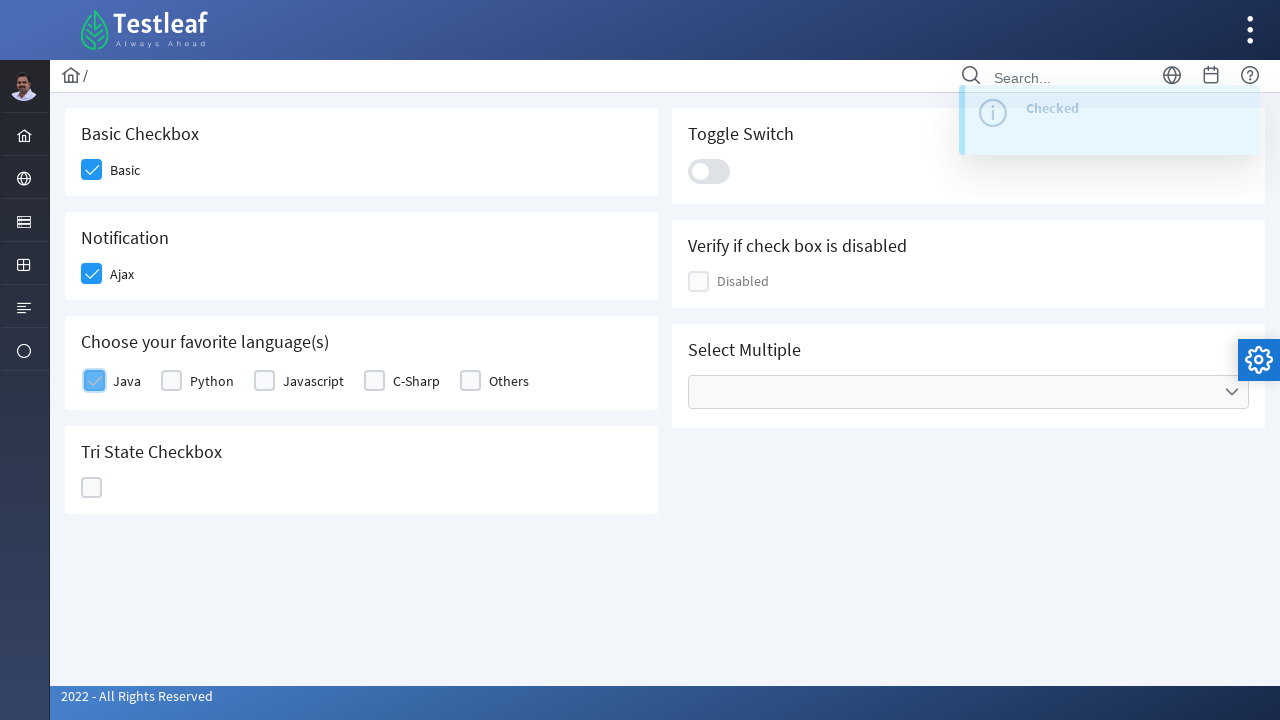

Clicked on icon-based checkbox (first click) at (92, 488) on xpath=//div[contains(@data-iconstates,'ui-icon ui-icon-closethick')]
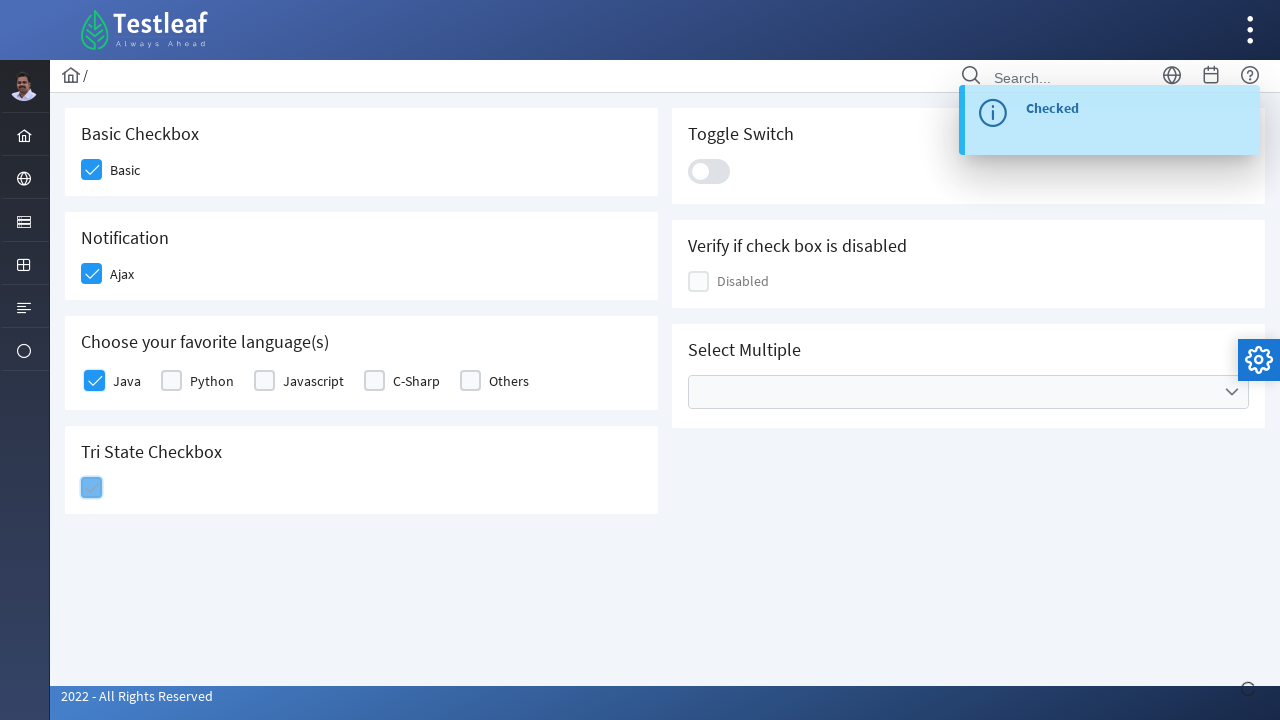

Clicked on icon-based checkbox (second click) at (92, 488) on xpath=//div[contains(@data-iconstates,'ui-icon ui-icon-closethick')]
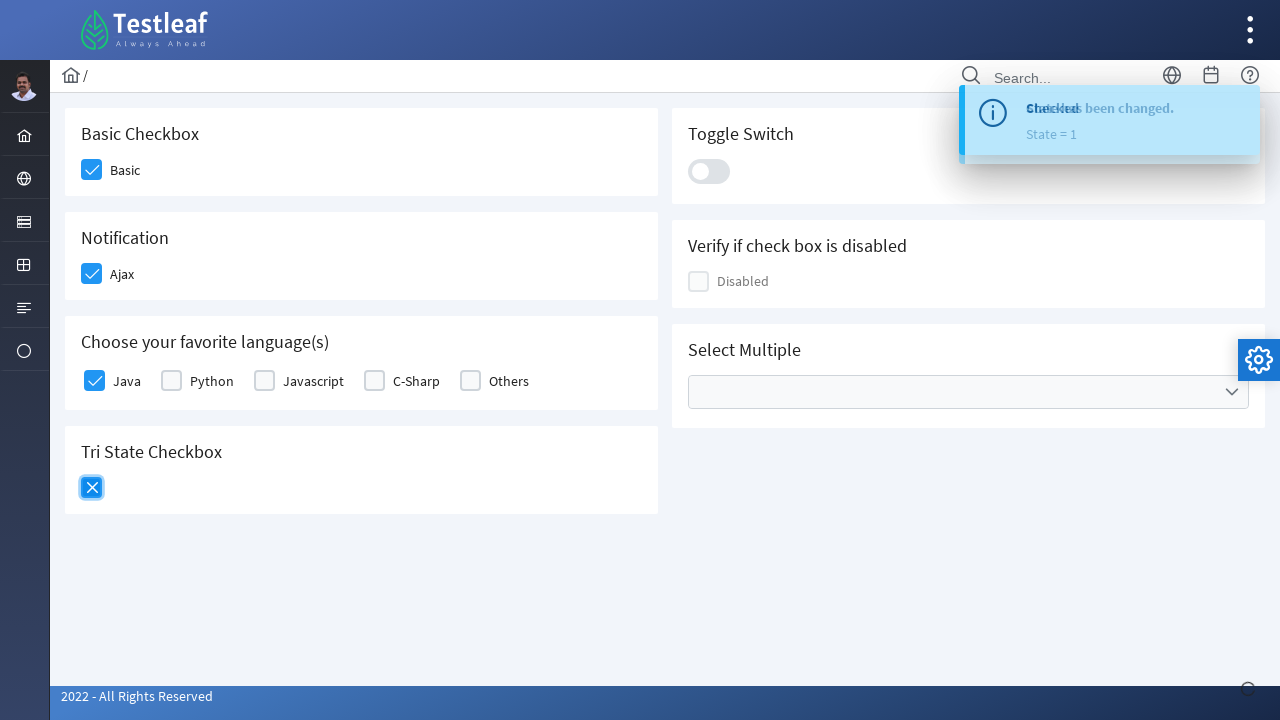

Clicked on specific checkbox by ID at (709, 171) on xpath=//div[@id='j_idt87:j_idt100']
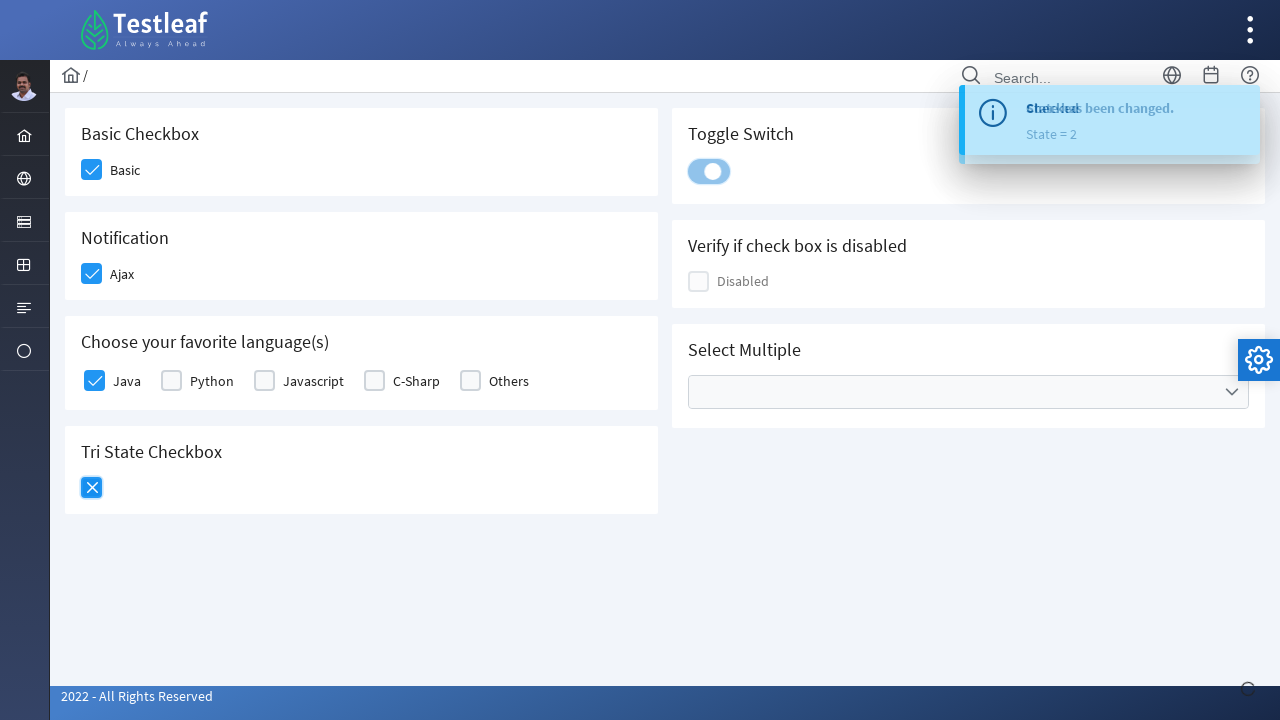

Clicked on multiple select checkbox menu to open it at (968, 392) on xpath=//div[@id='j_idt87:multiple']
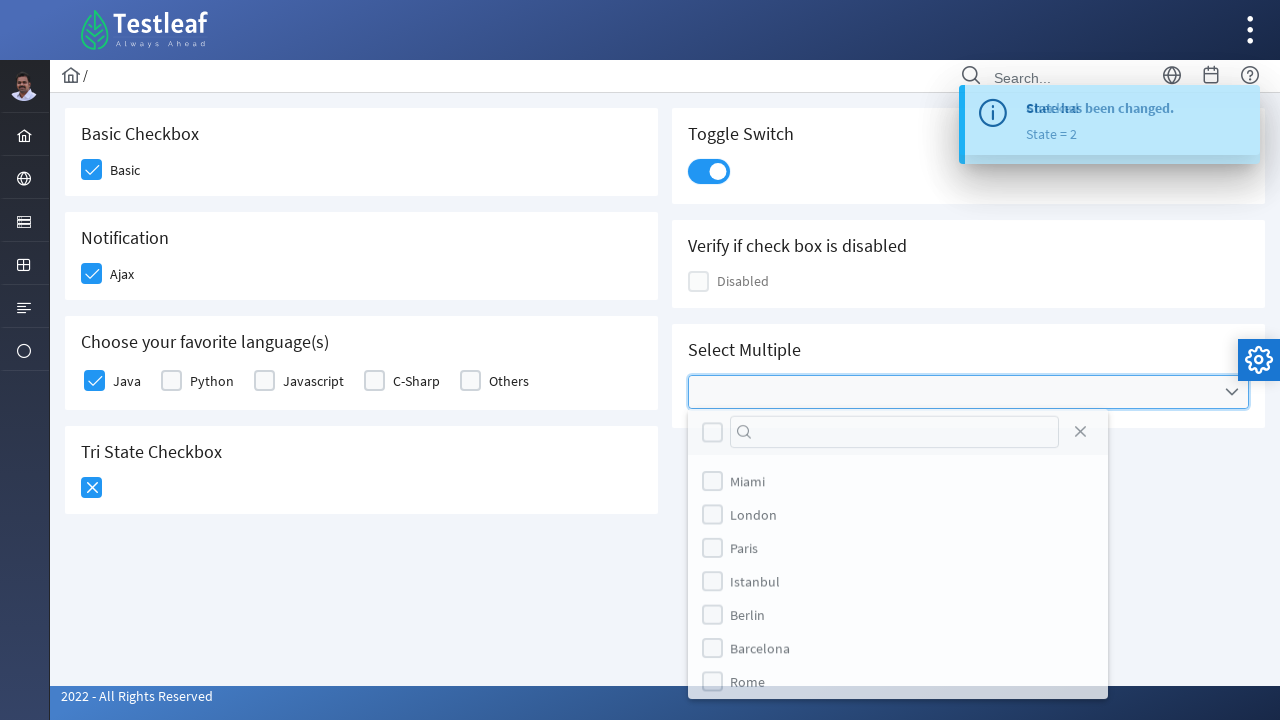

Waited for dropdown menu to appear
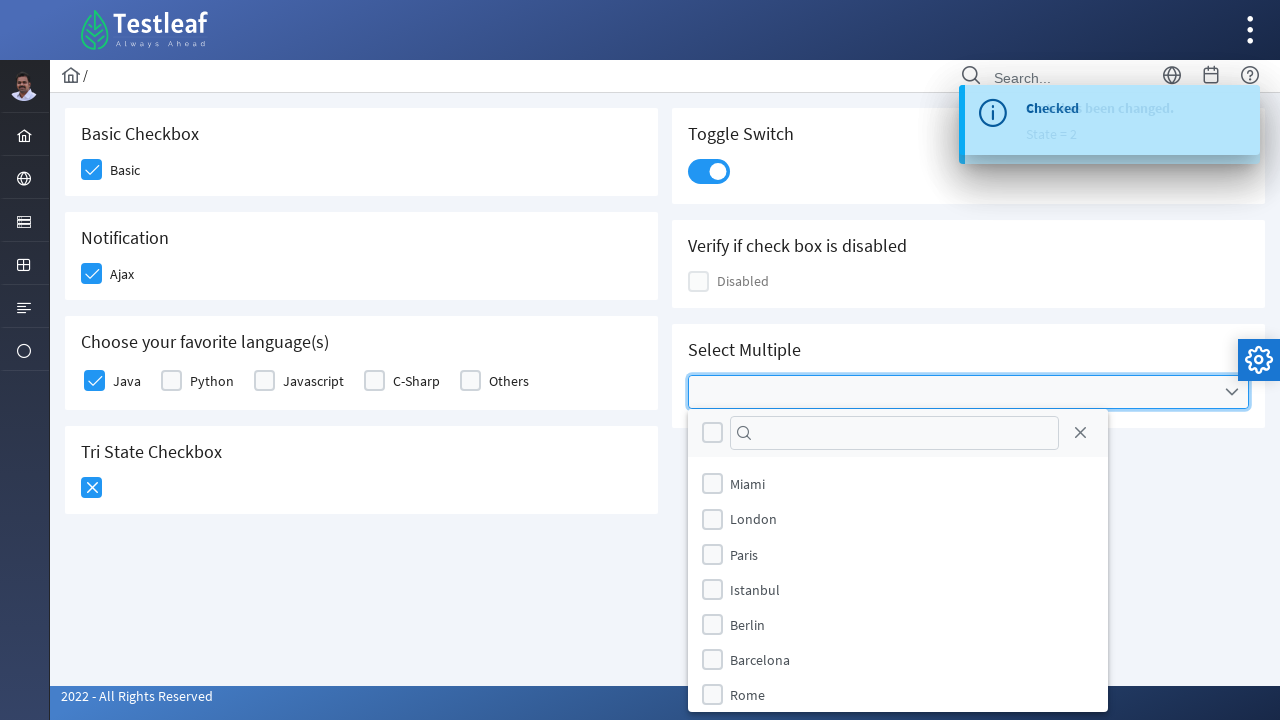

Clicked on first item in the multi-select checkbox menu at (898, 484) on xpath=//ul[@class='ui-selectcheckboxmenu-items ui-selectcheckboxmenu-list ui-wid
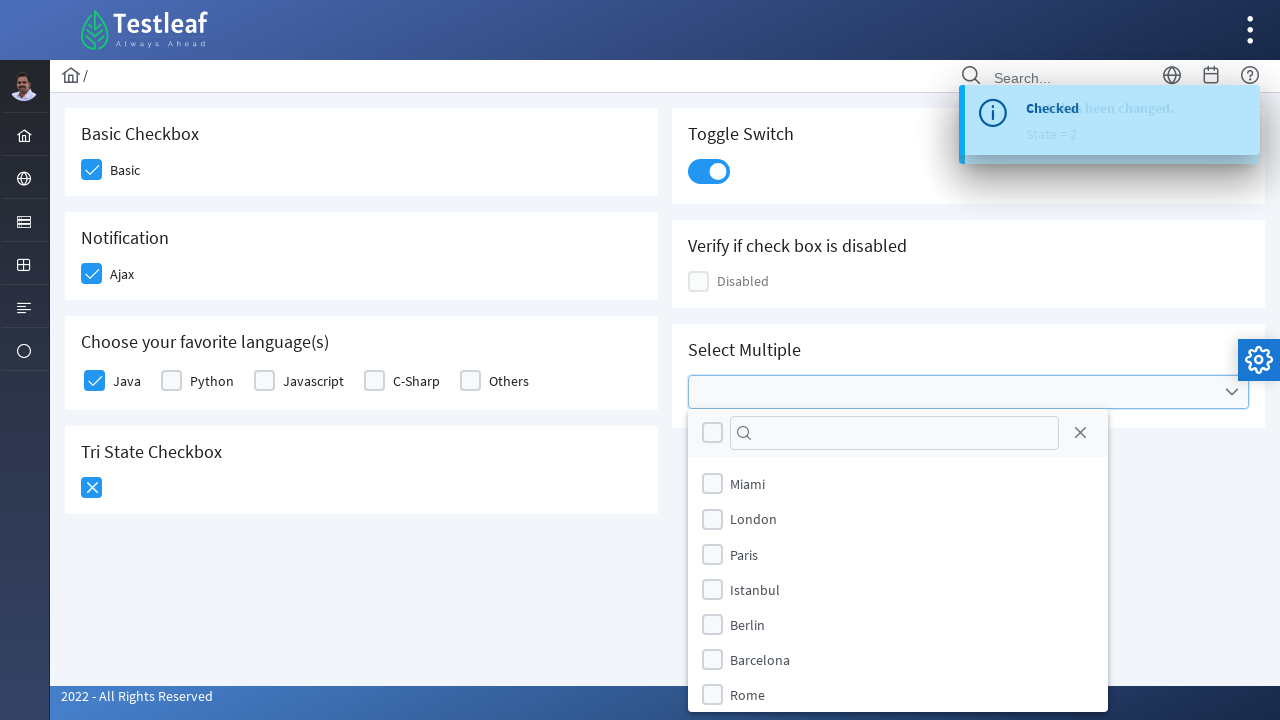

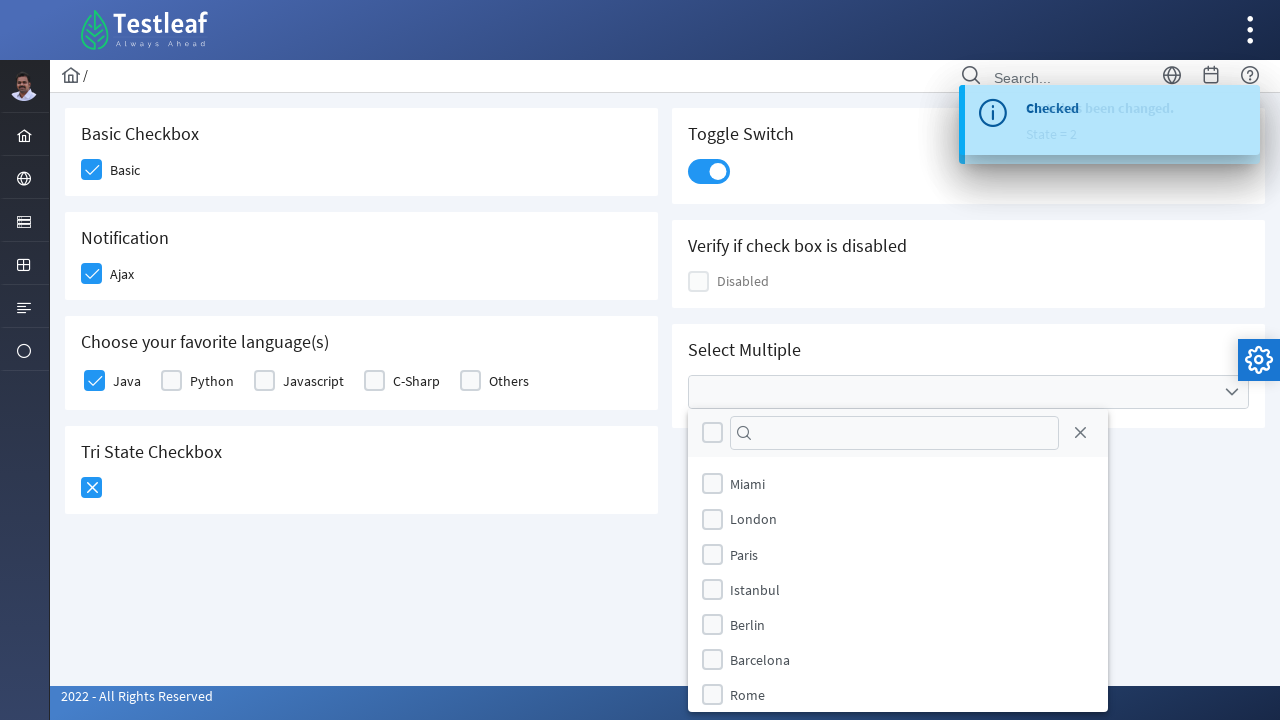